Tests online shopping flow by searching for tablets, selecting a product, adding it to cart, and removing it from the shopping cart

Starting URL: https://www.advantageonlineshopping.com/#/

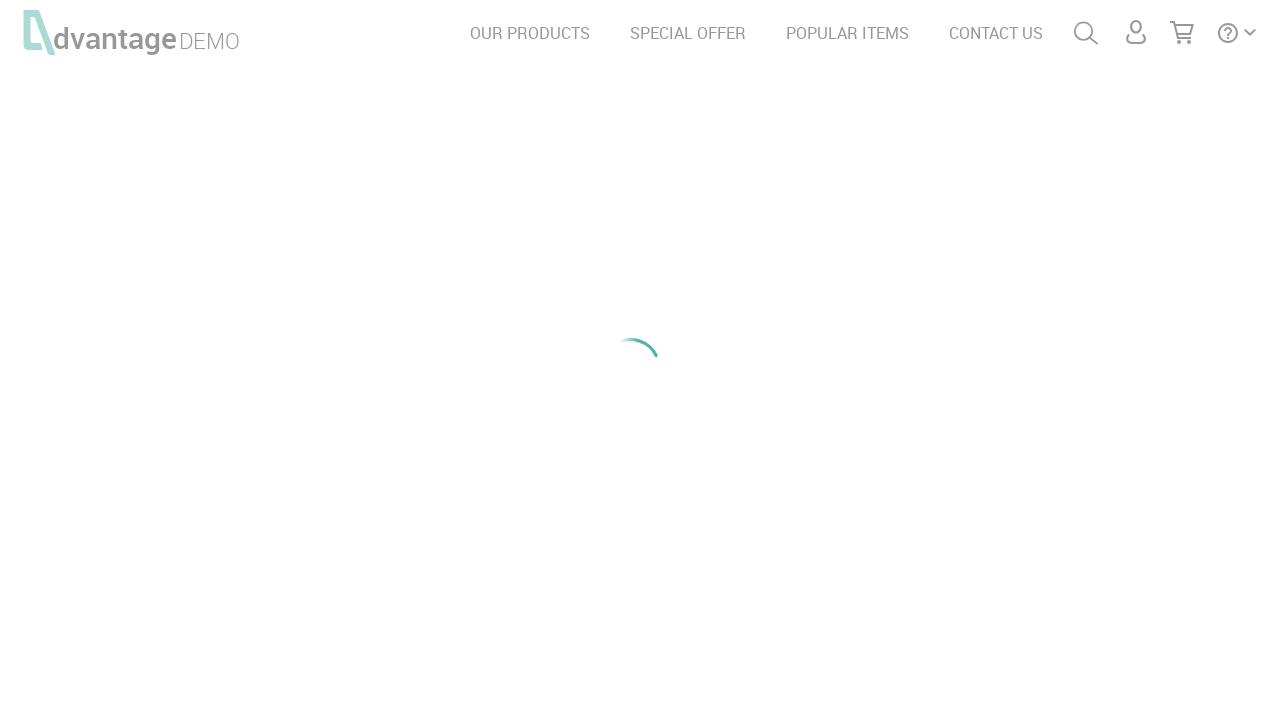

Waited for page to load (10 seconds)
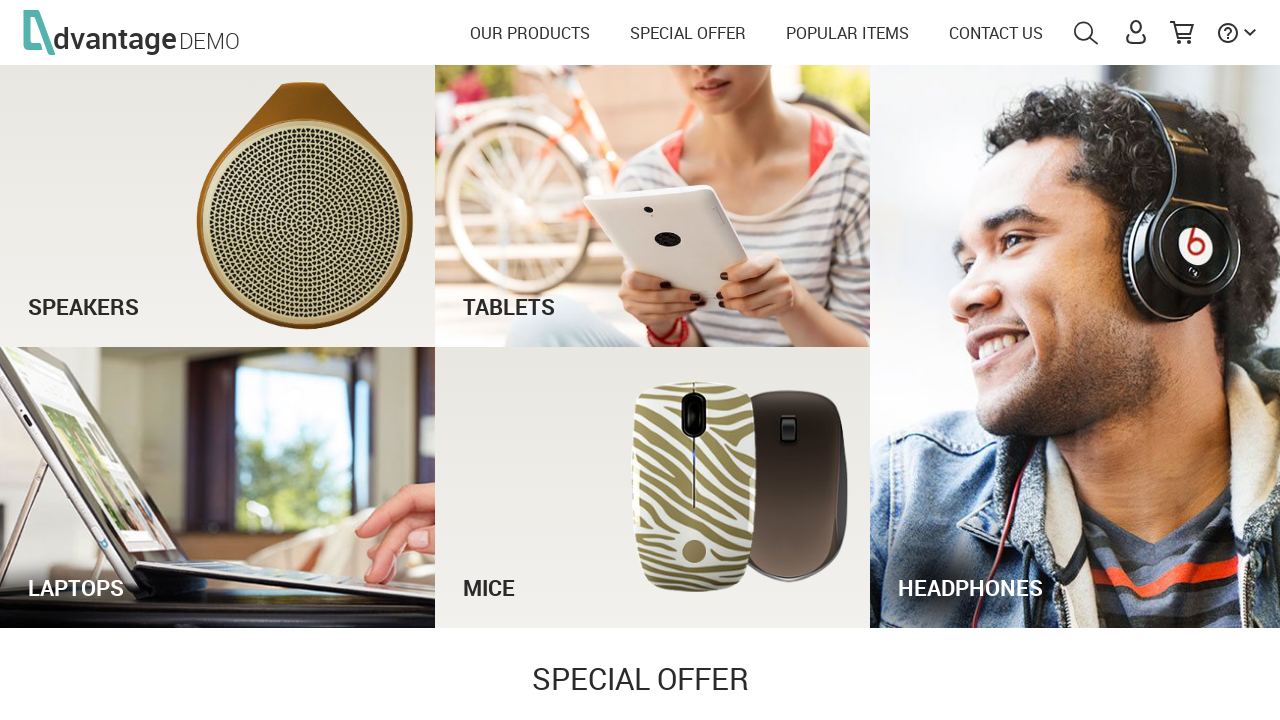

Clicked on search icon at (1088, 38) on xpath=/html/body/header/nav/ul/li[4]/a
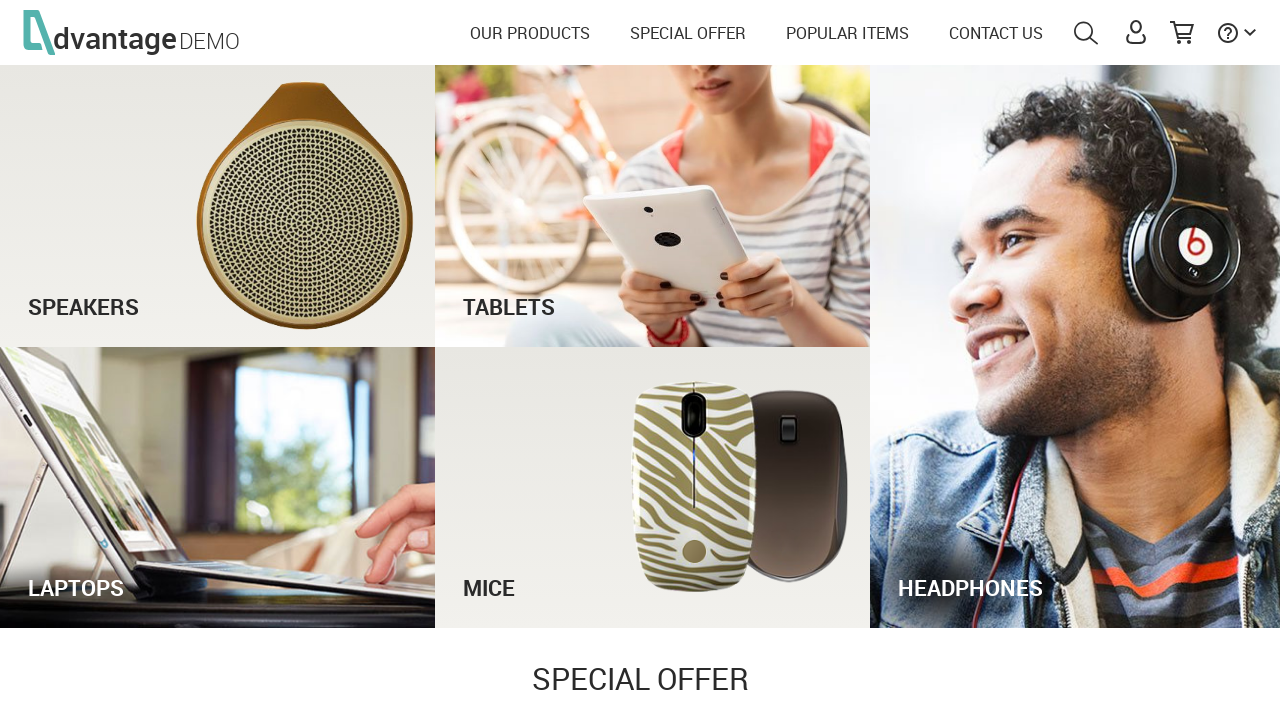

Located search input field
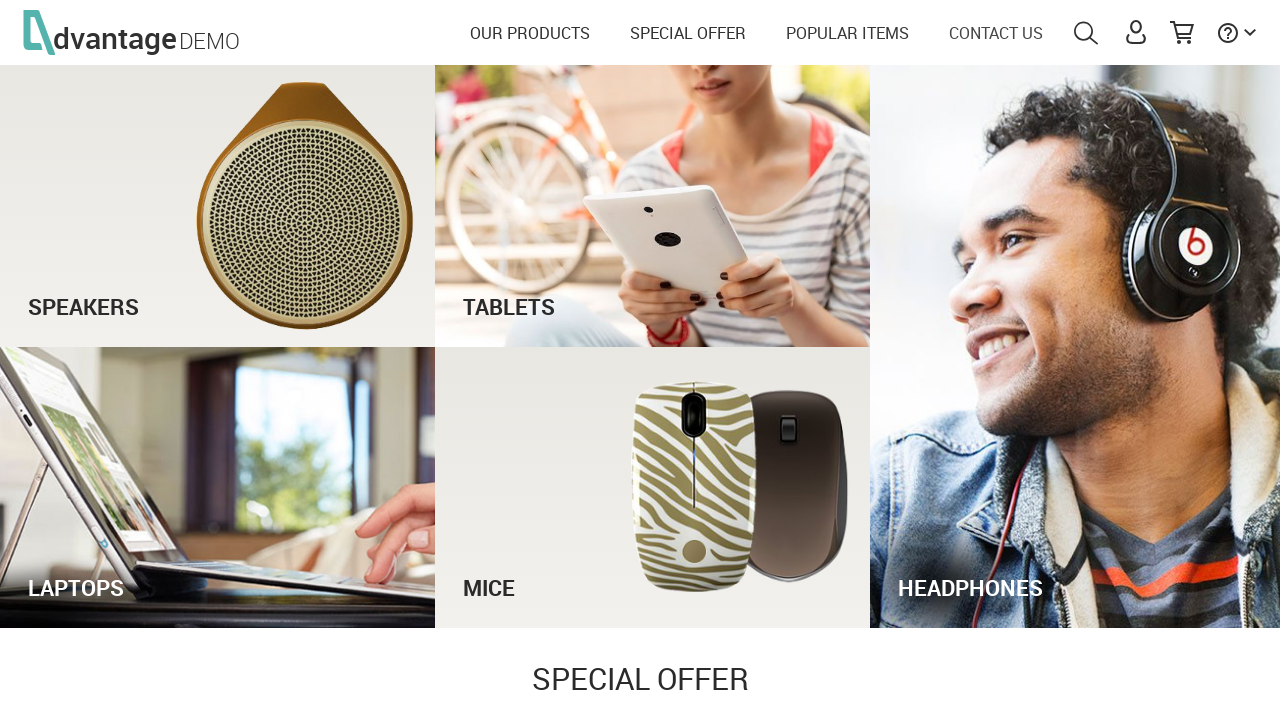

Filled search field with 'tablets' on #autoComplete
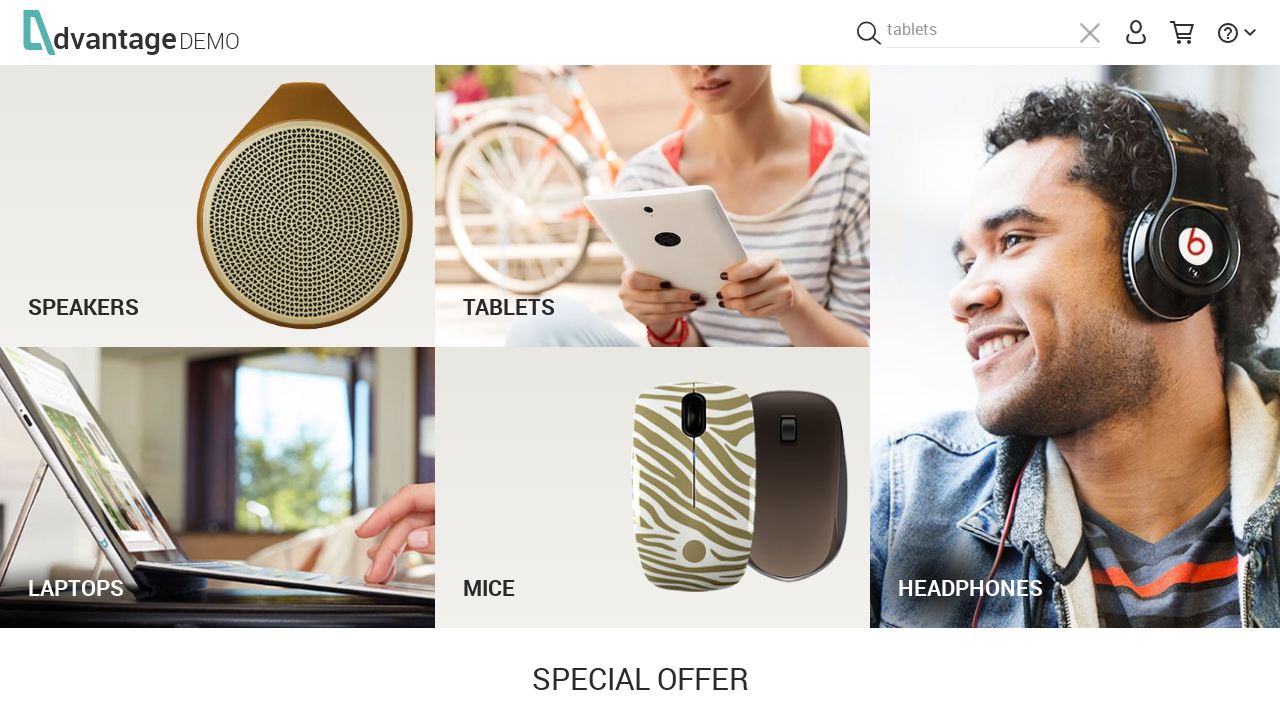

Pressed Enter to submit search on #autoComplete
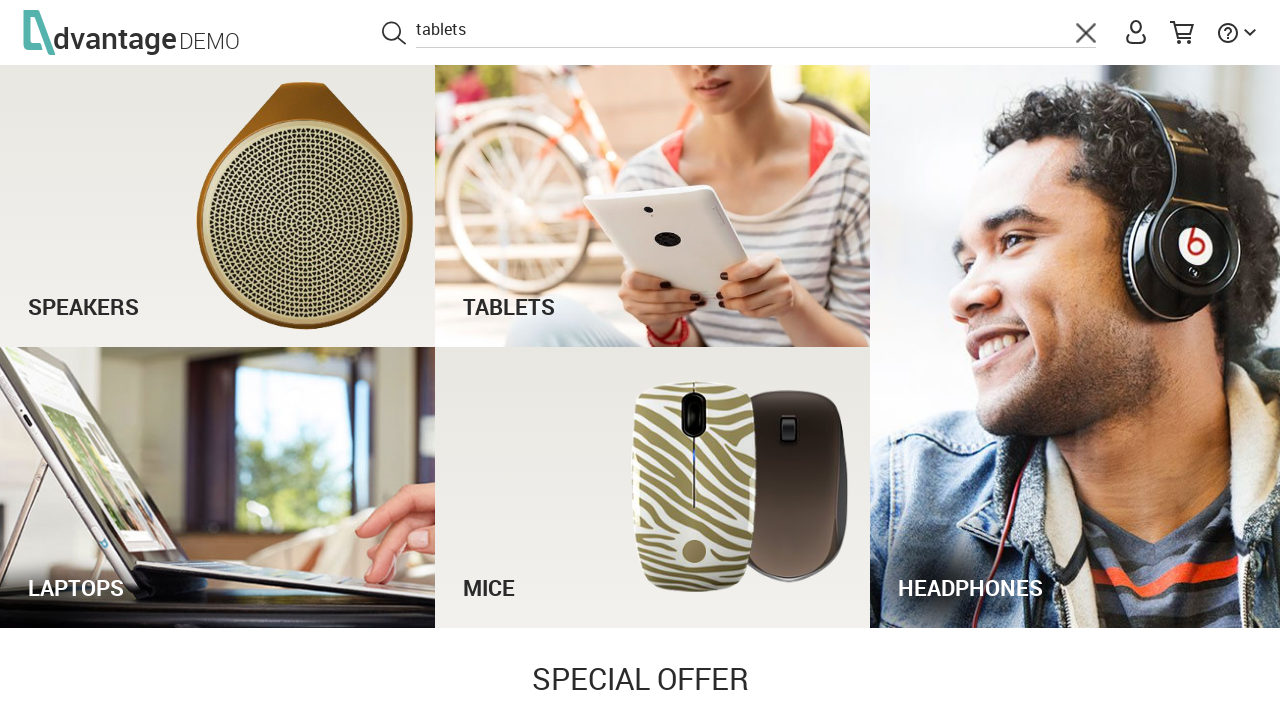

Clicked search submit button at (1086, 36) on xpath=//*[@id='search']/div/div
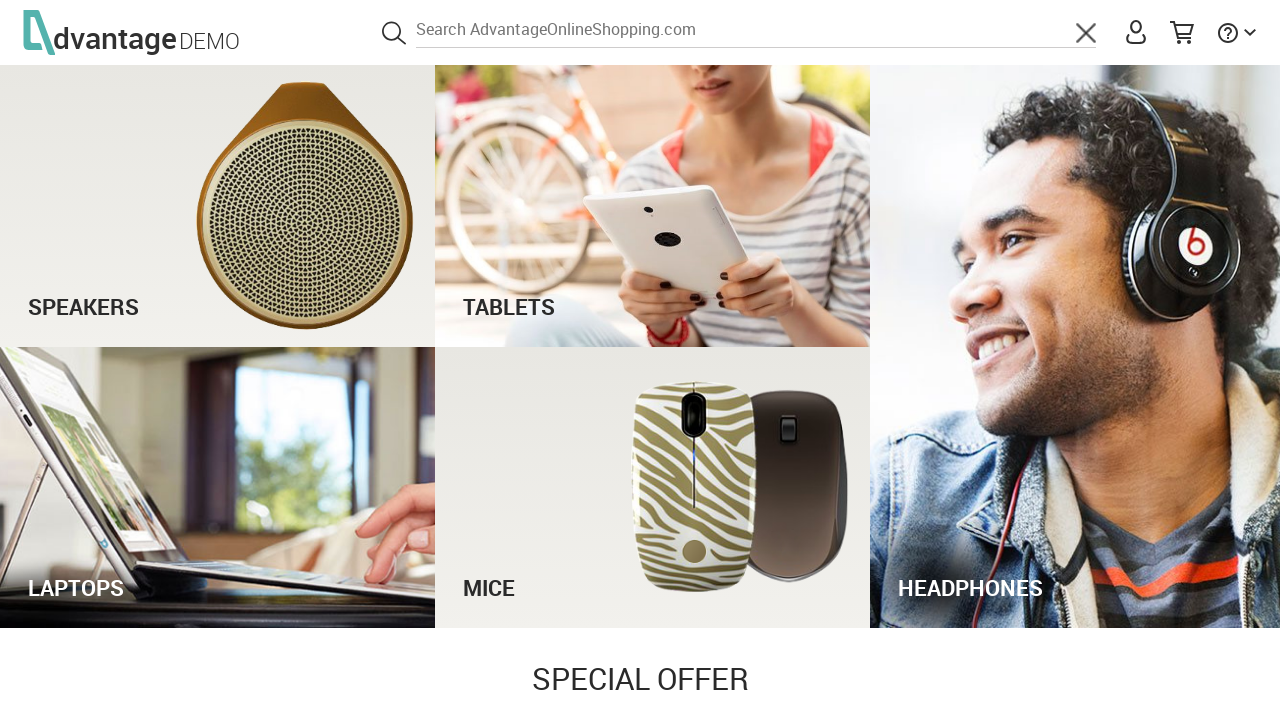

Waited for search results to load (10 seconds)
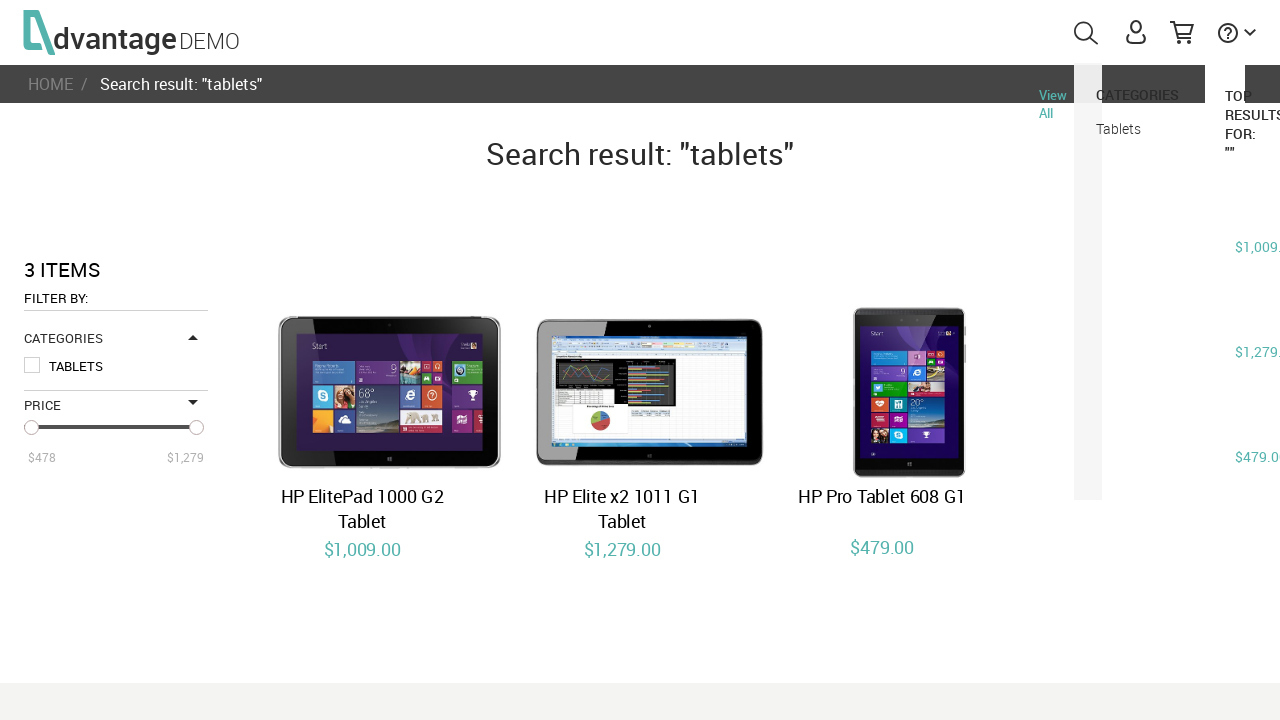

Scrolled down to view products
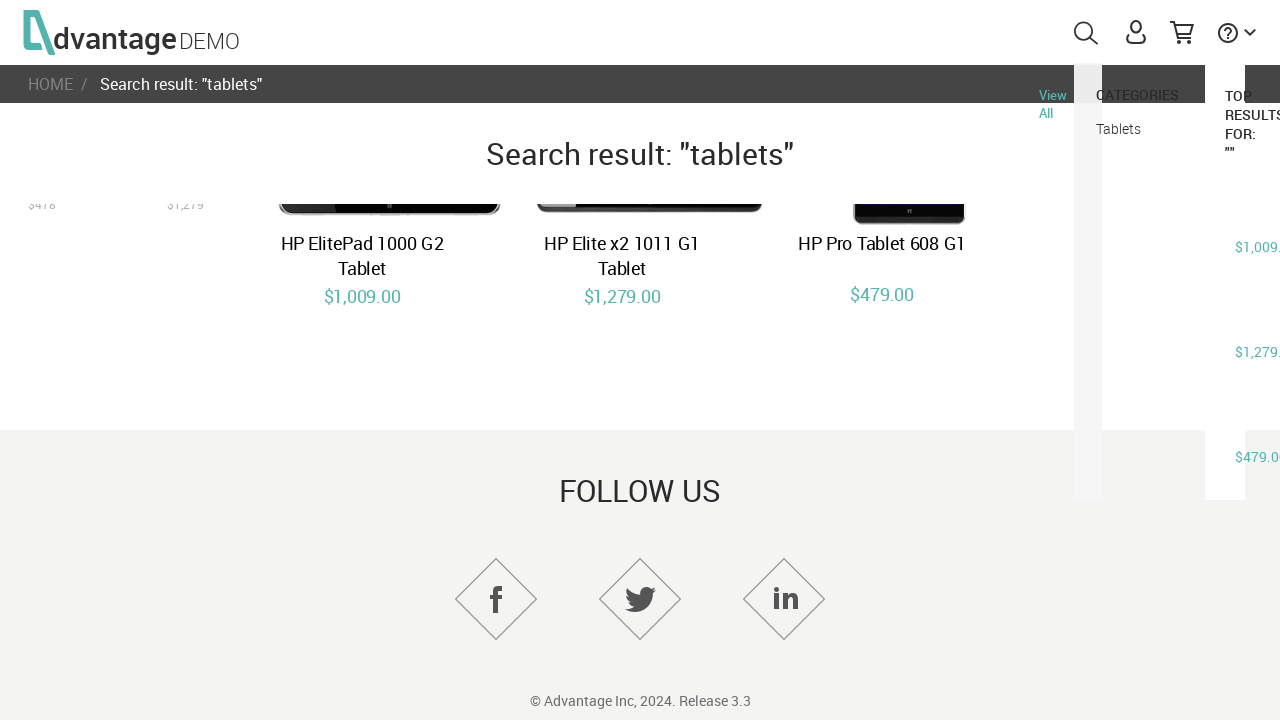

Clicked on first tablet product in search results at (362, 256) on xpath=//*[@id='searchPage']/div[3]/div/div/div[2]/ul/li[1]/p[1]/a
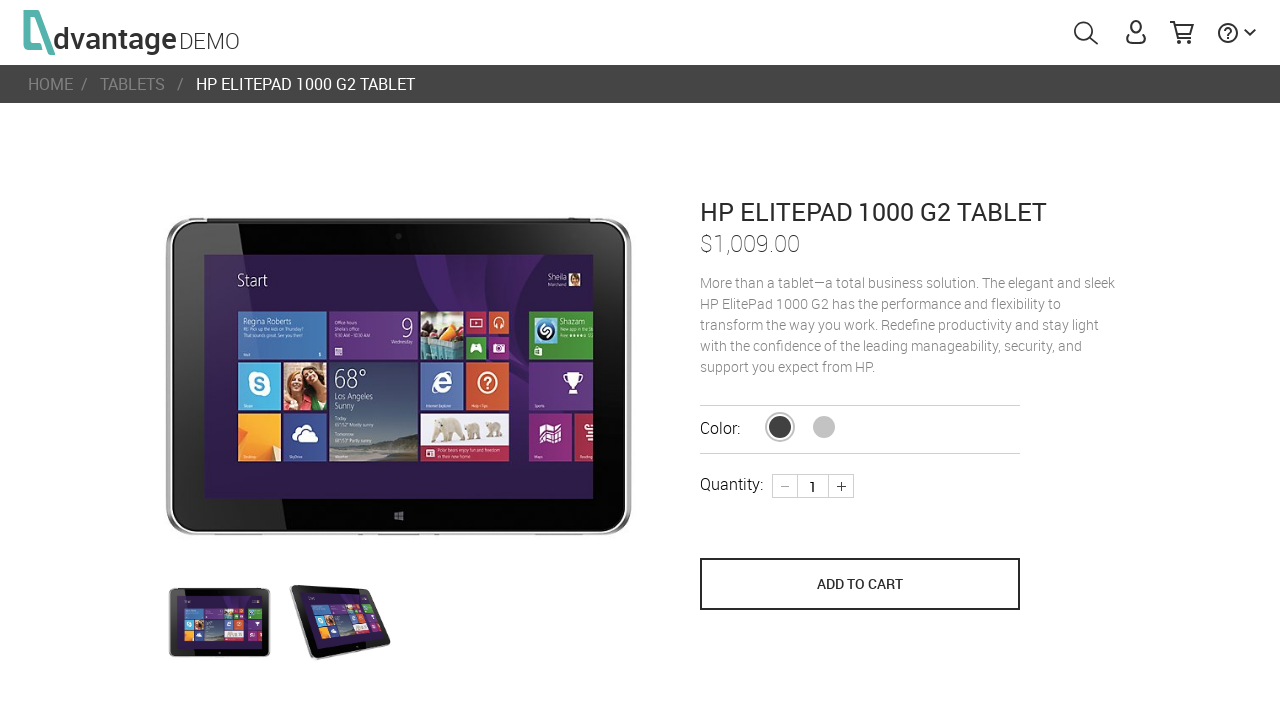

Waited for product details page to load (10 seconds)
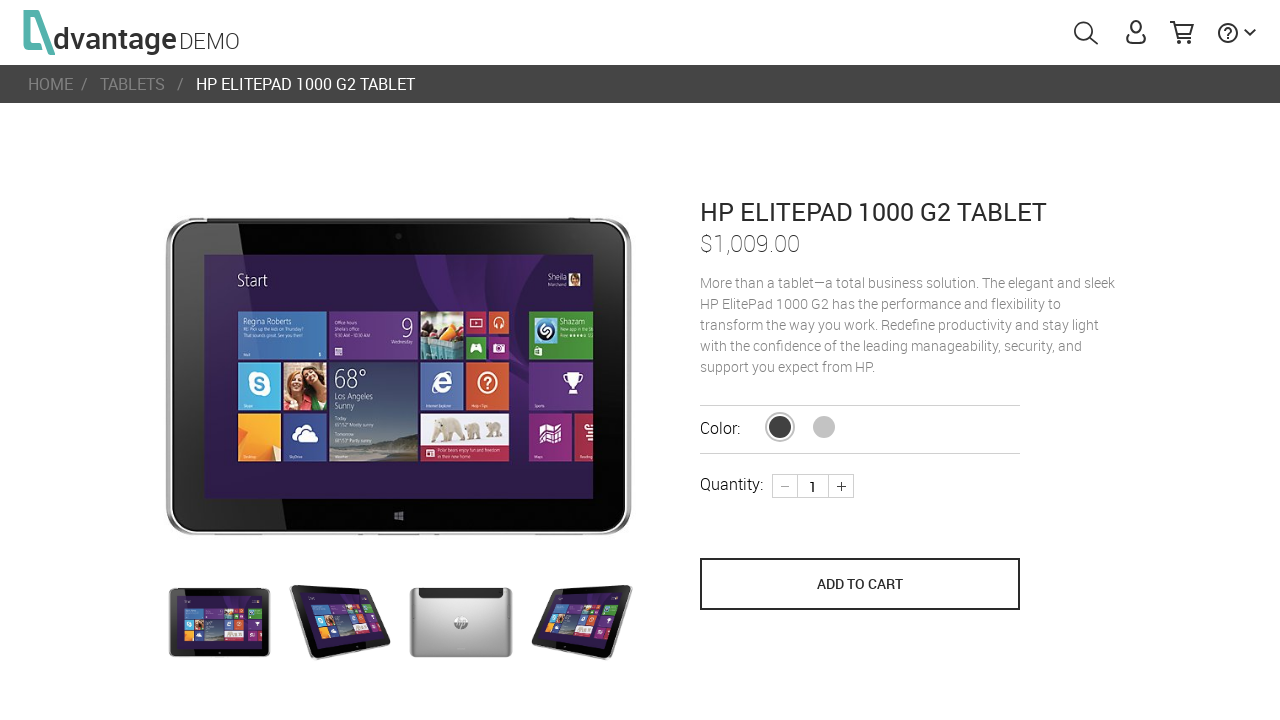

Scrolled down to view add to cart button
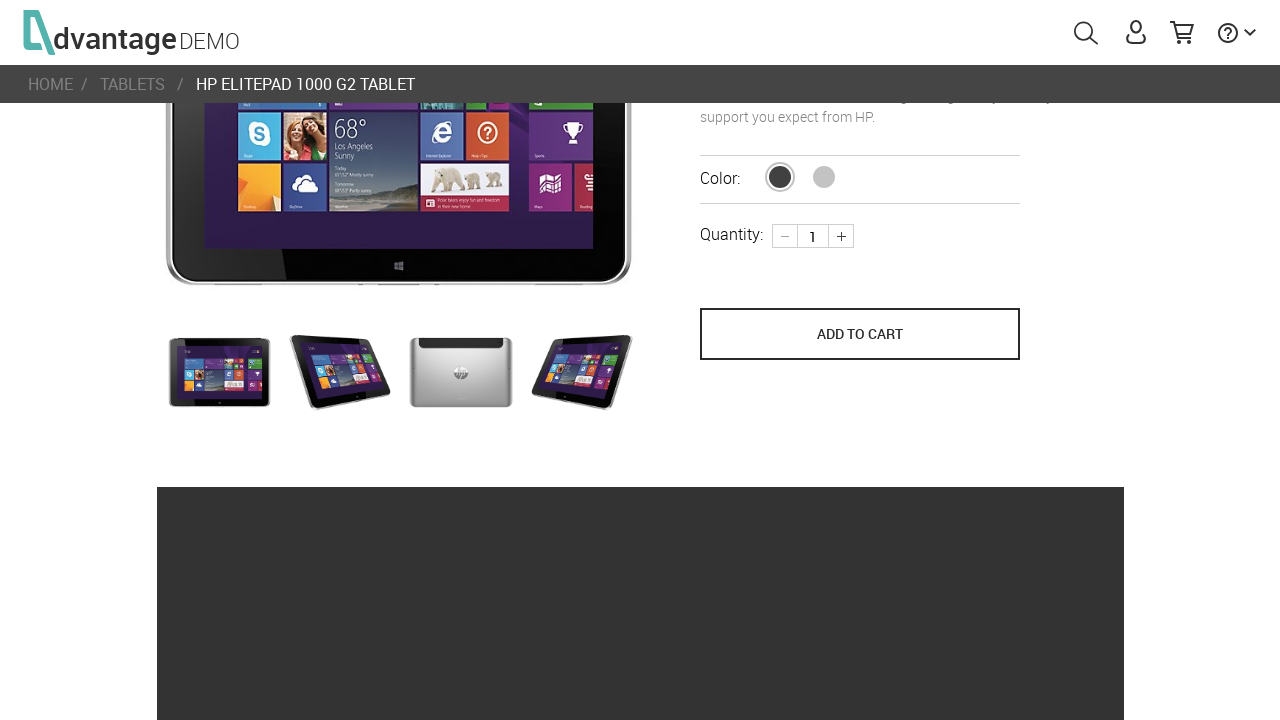

Clicked 'Add to Cart' button at (860, 334) on xpath=//*[@id='productProperties']/div[4]/button
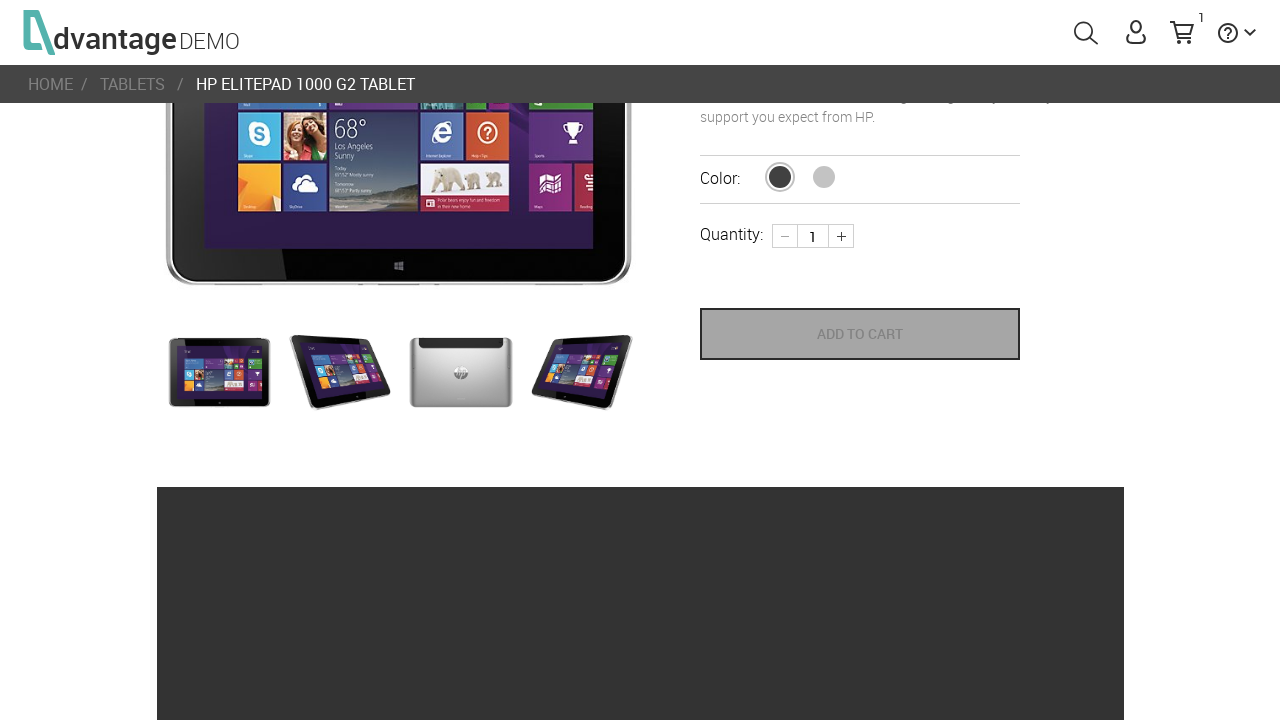

Clicked on shopping cart icon at (1182, 34) on xpath=/html/body/header/nav/ul/li[2]
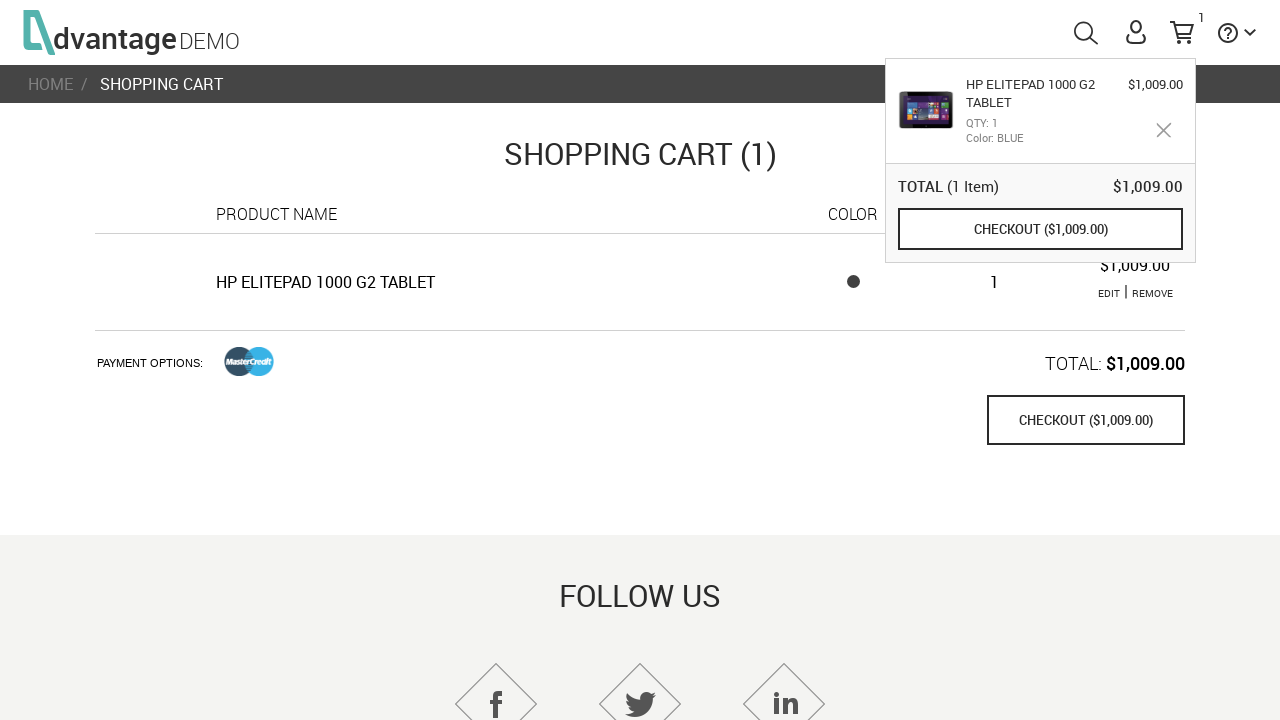

Waited for shopping cart to load (10 seconds)
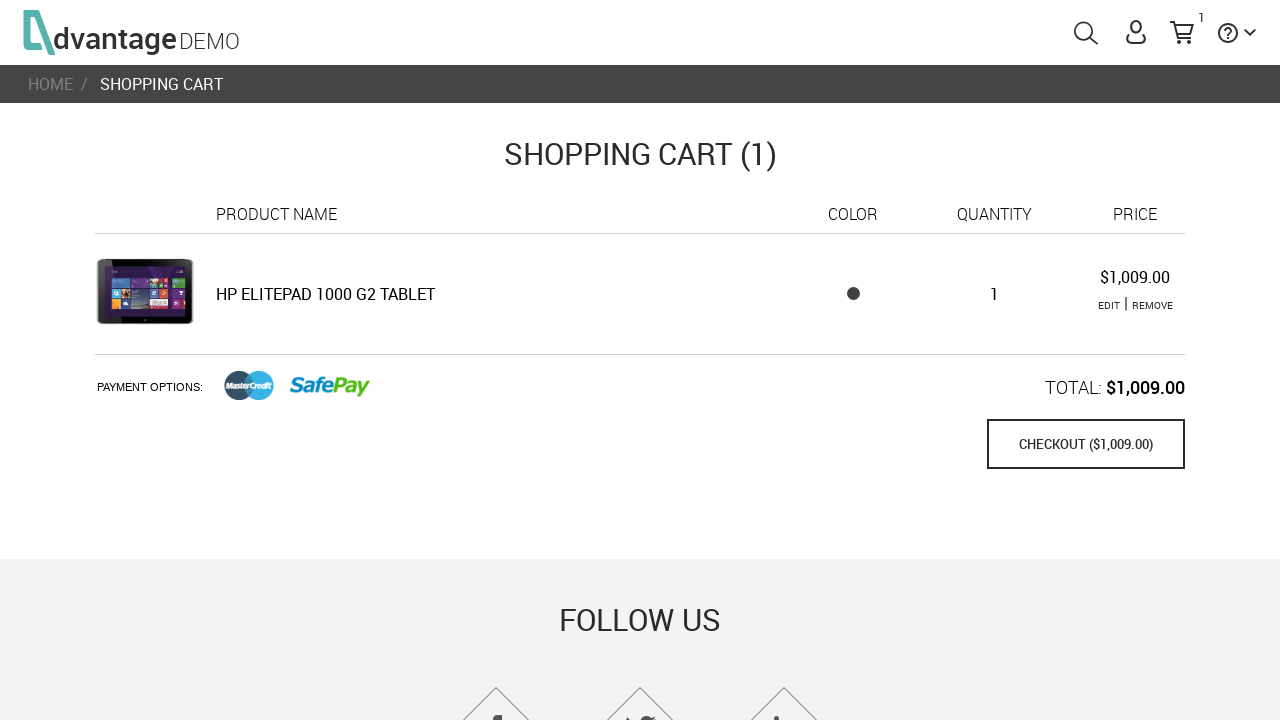

Clicked remove button to delete item from cart at (1152, 305) on xpath=//*[@id='shoppingCart']/table/tbody/tr/td[6]/span/a[3]
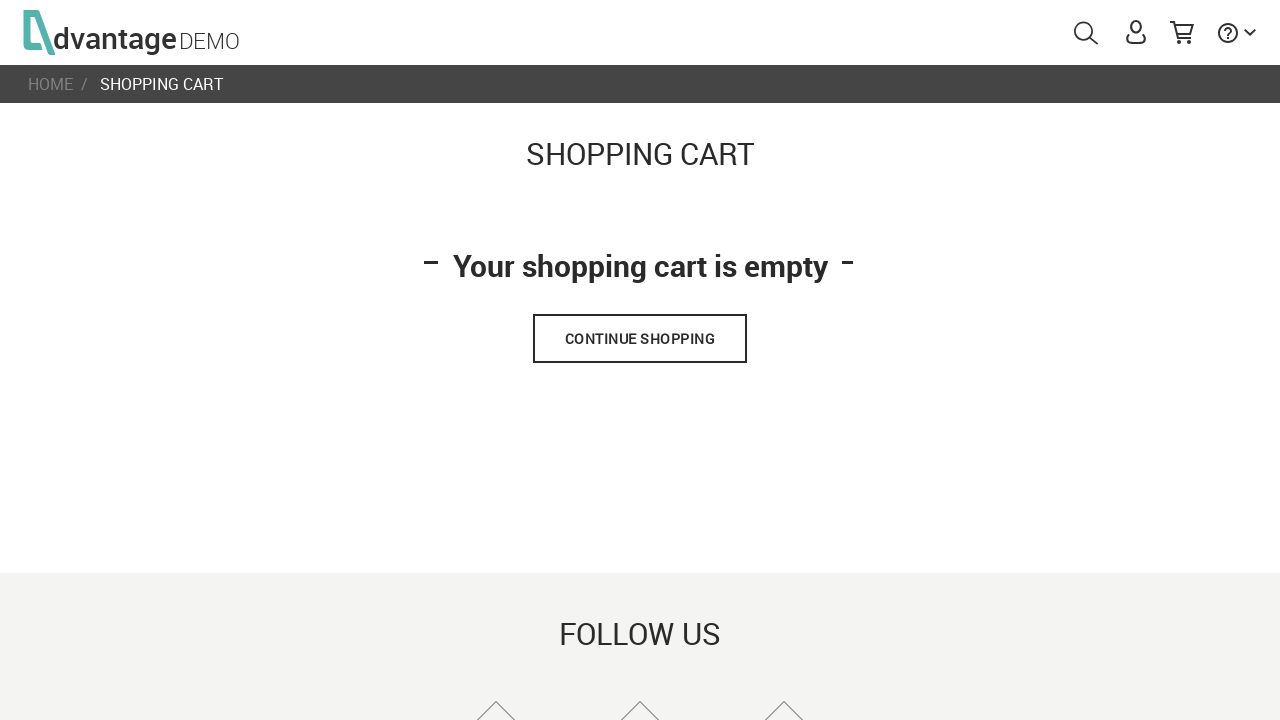

Waited for cart update (10 seconds)
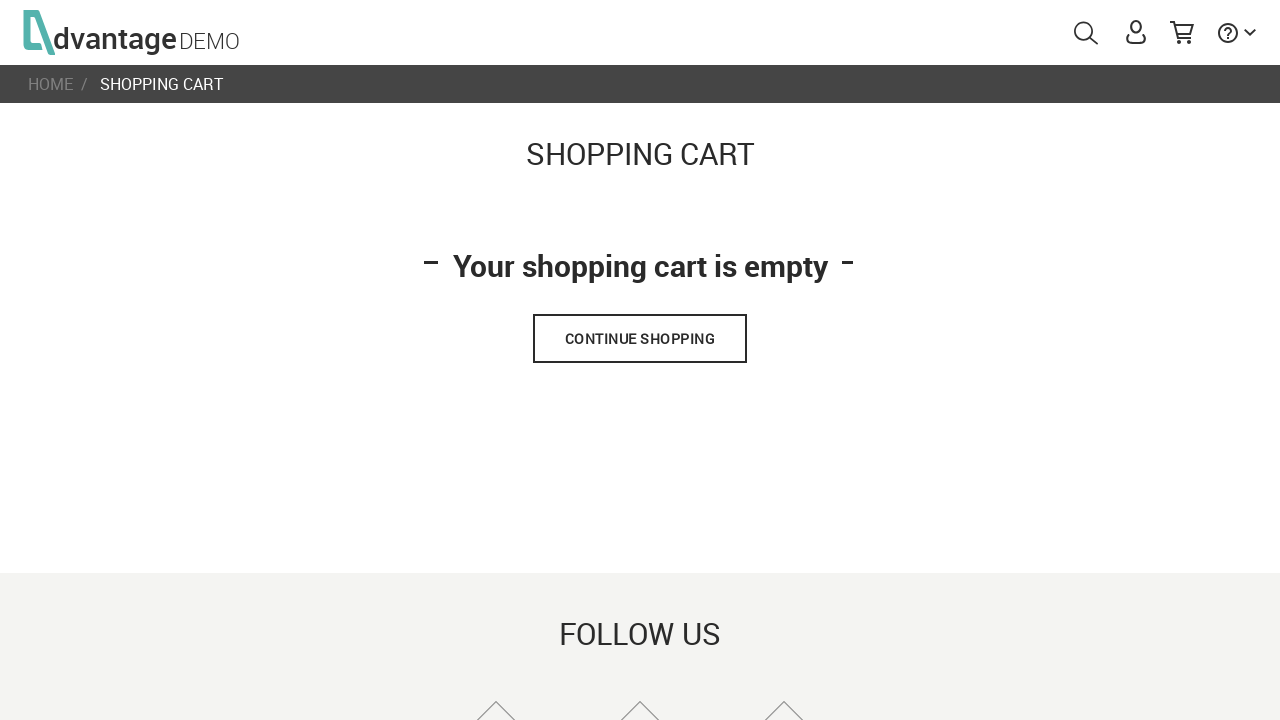

Clicked 'Continue Shopping' button at (54, 84) on xpath=/html/body/div[3]/section/article/nav/a[1]
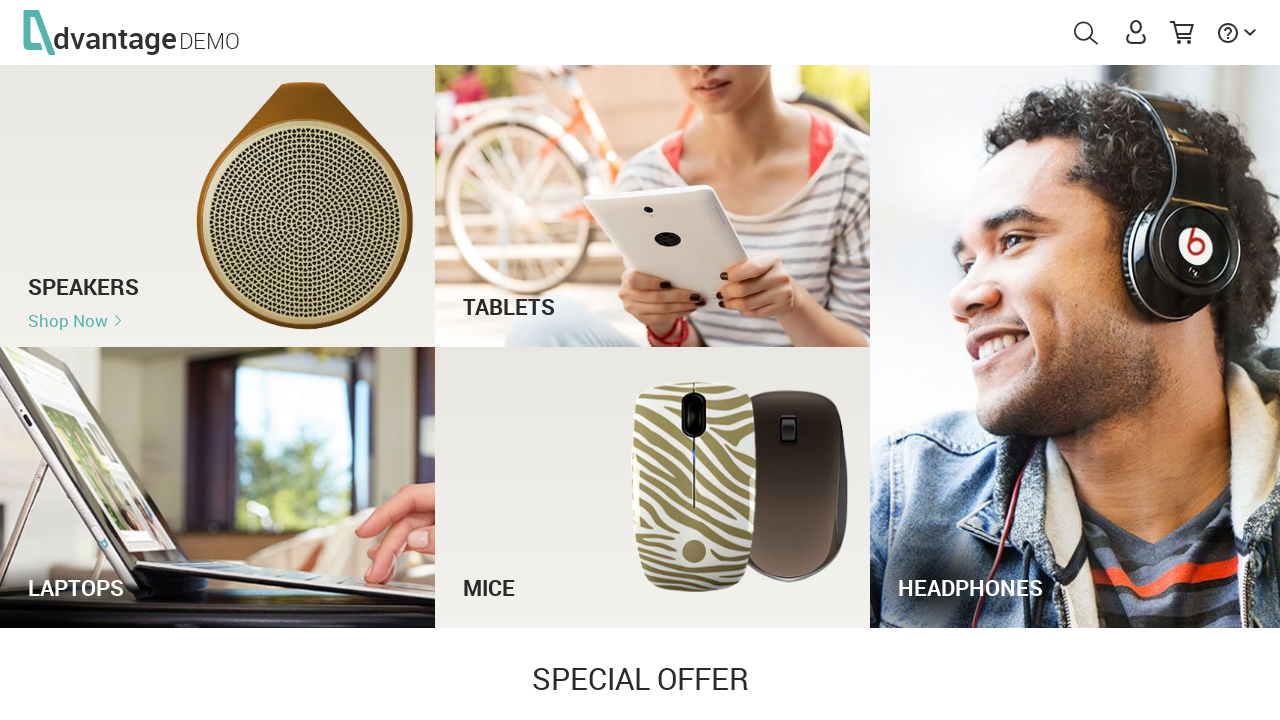

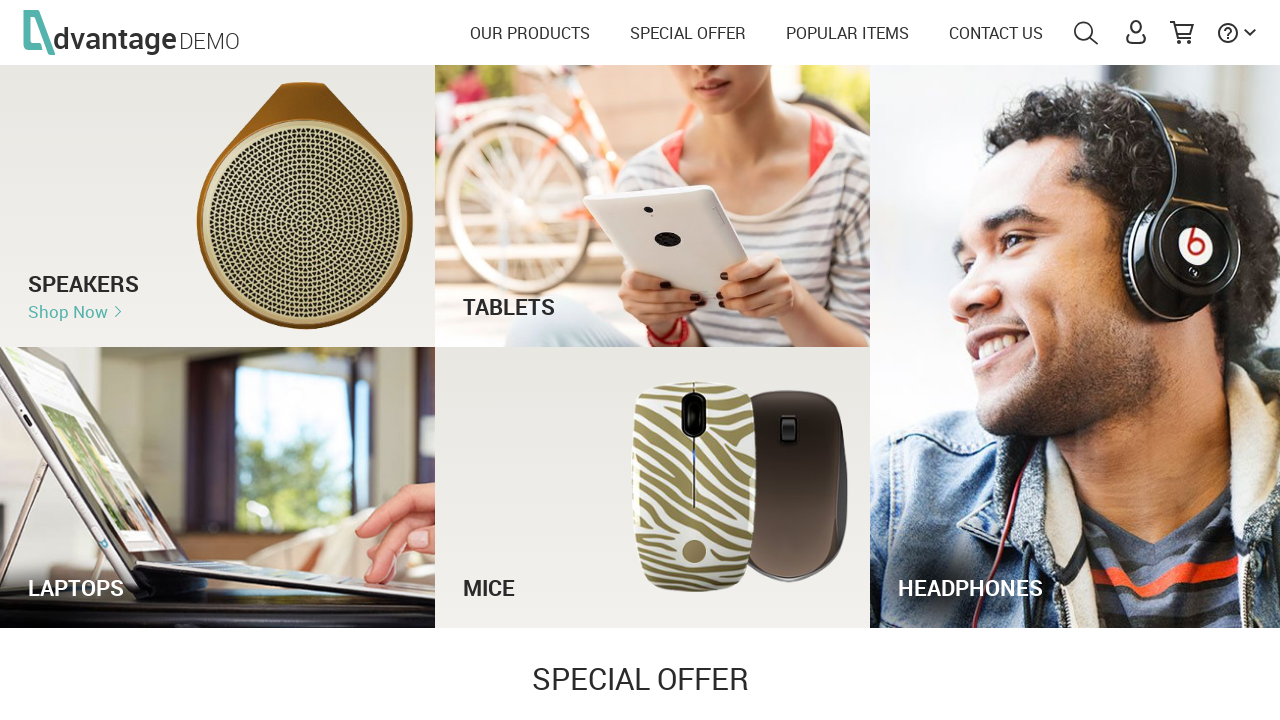